Opens the NFL website homepage and verifies it loads correctly

Starting URL: https://www.nfl.com

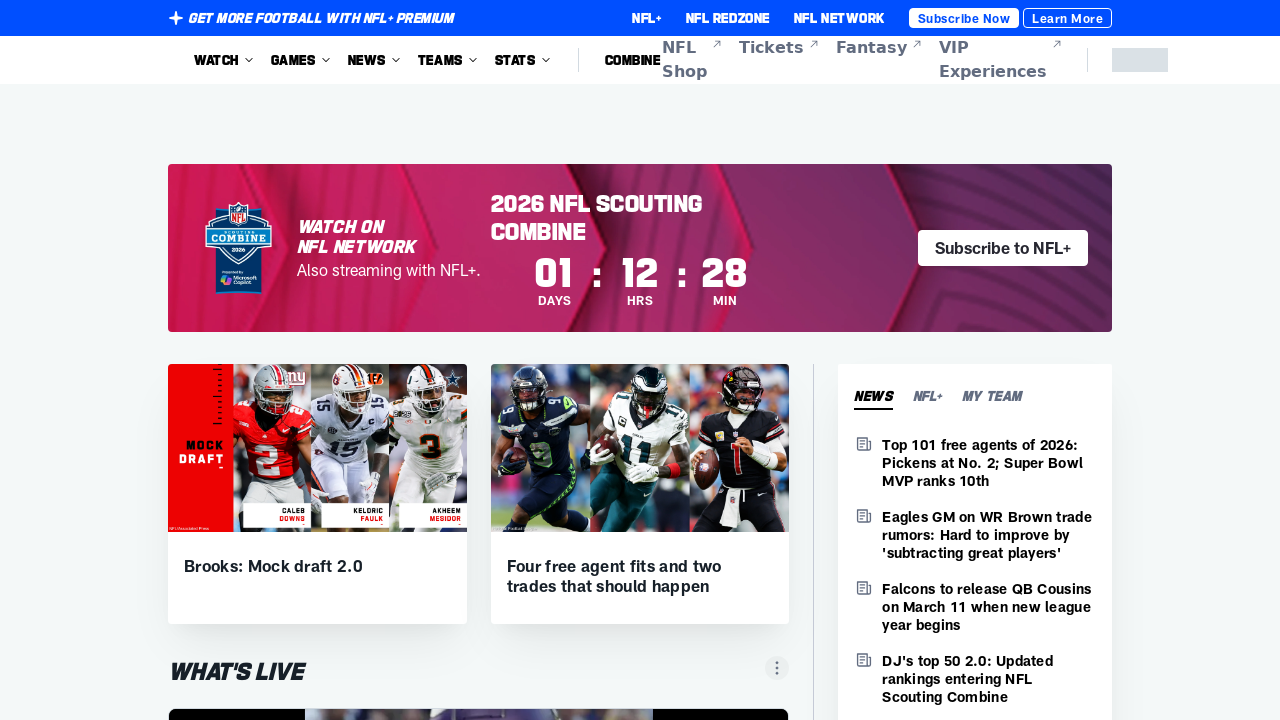

Waited for NFL.com homepage to fully load (networkidle state)
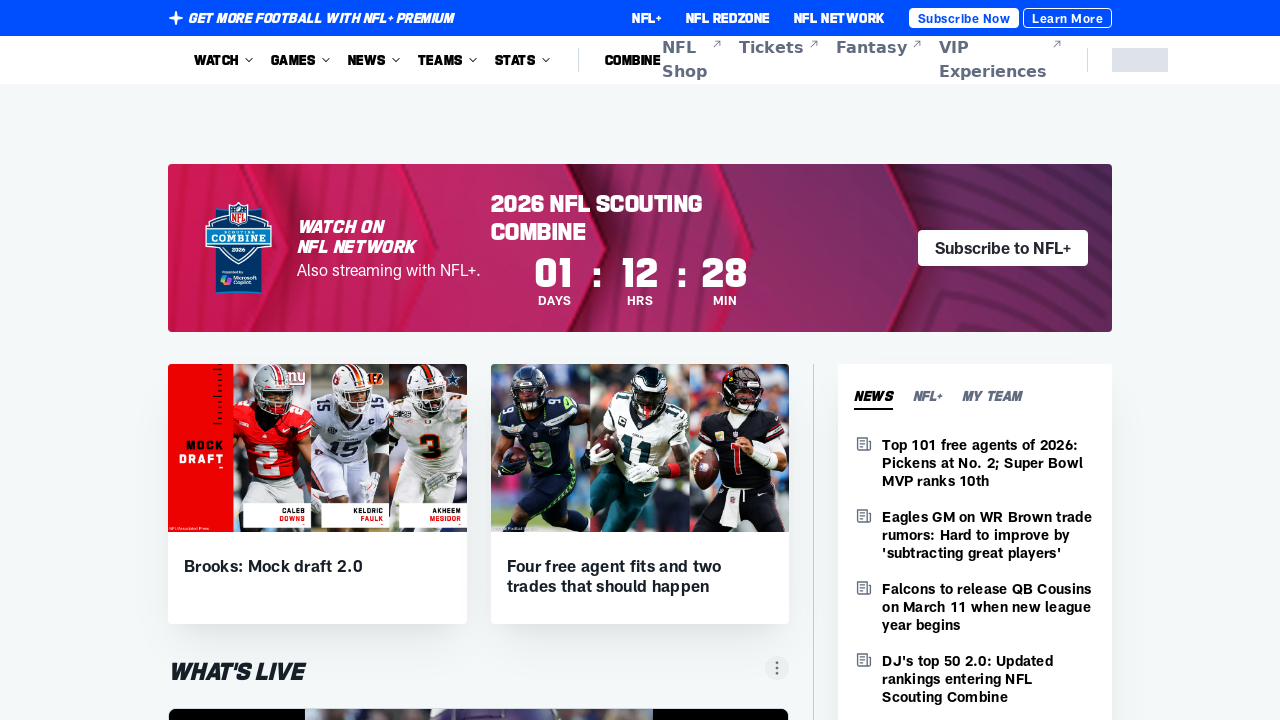

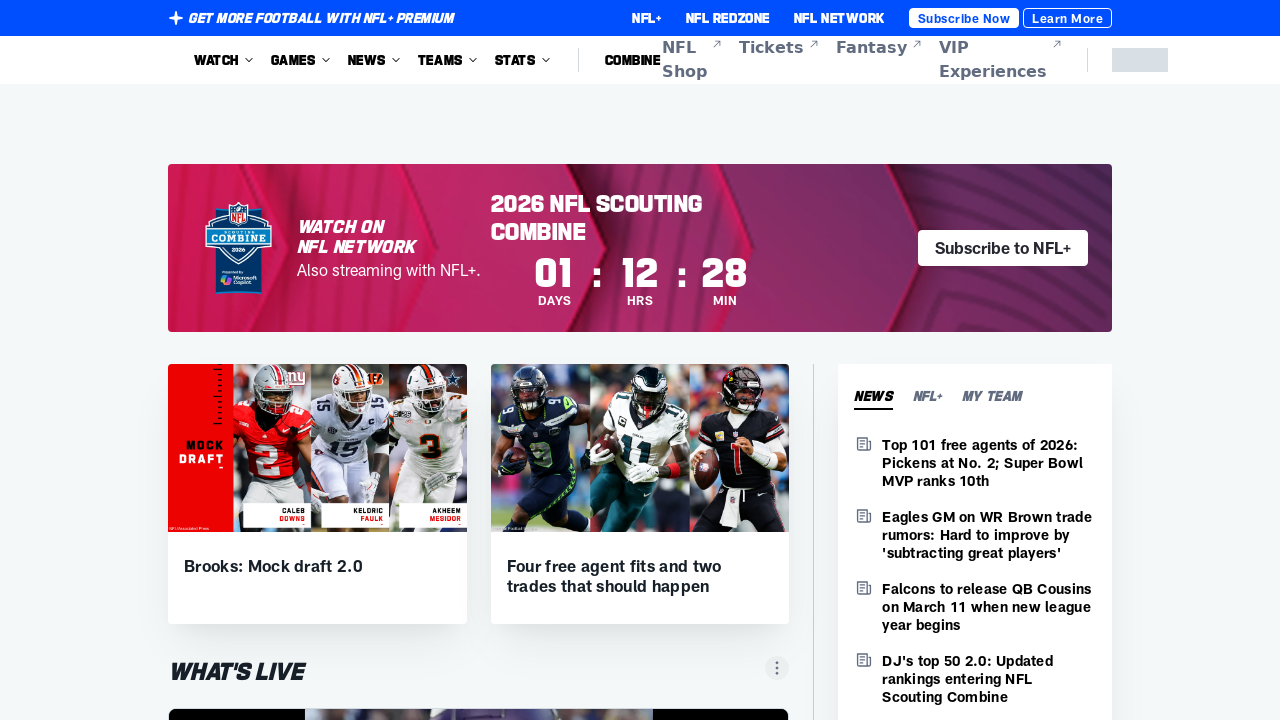